Tests checkbox functionality by clicking the first checkbox and verifying both checkboxes are in their expected states

Starting URL: https://the-internet.herokuapp.com/checkboxes

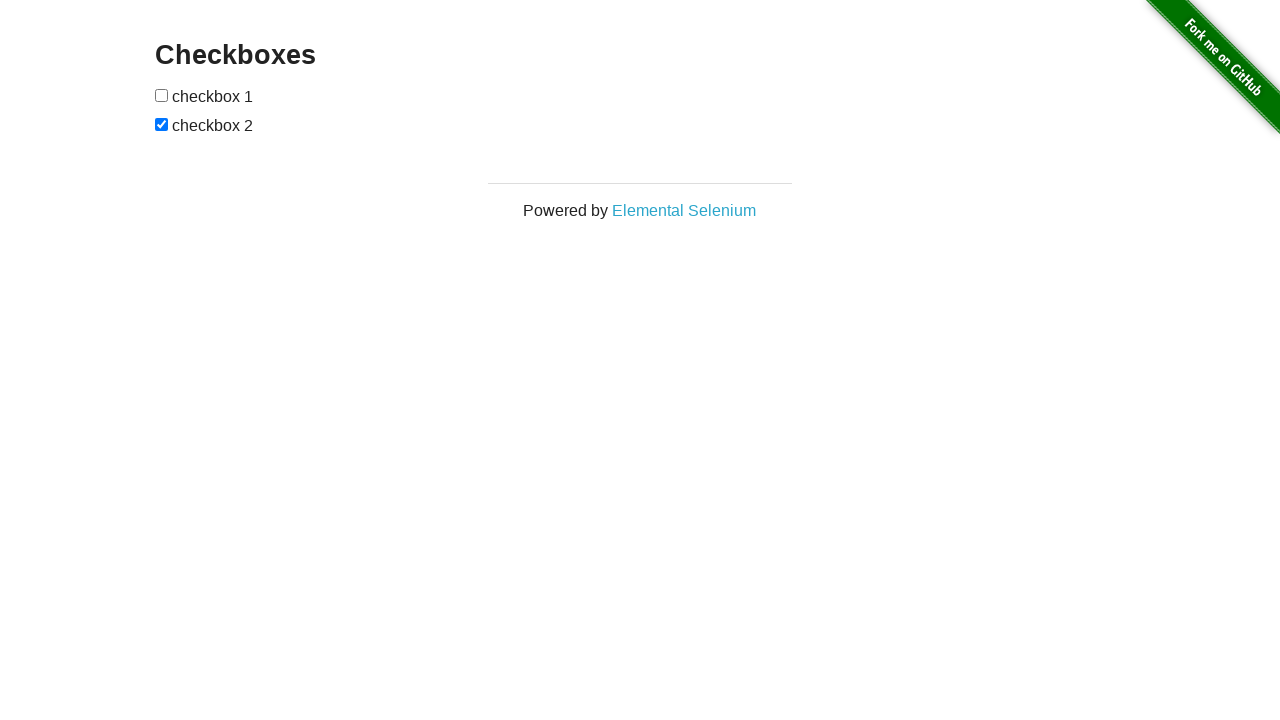

Located first checkbox element
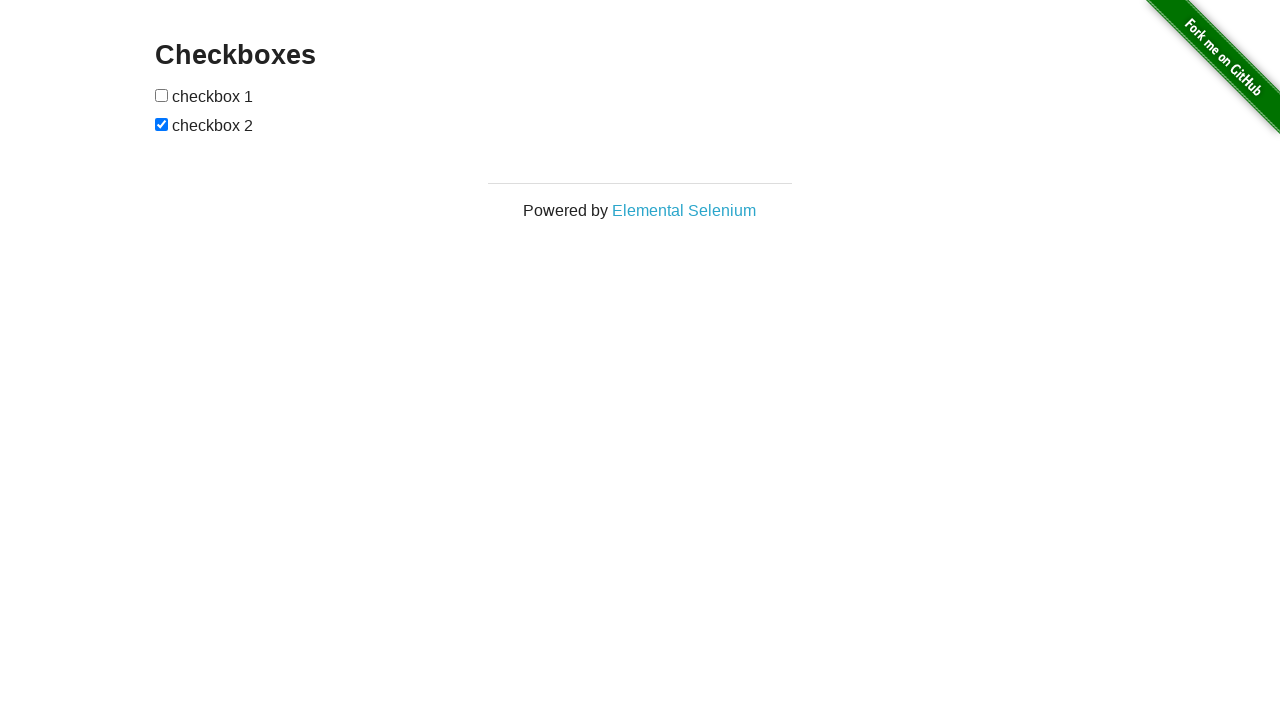

Located second checkbox element
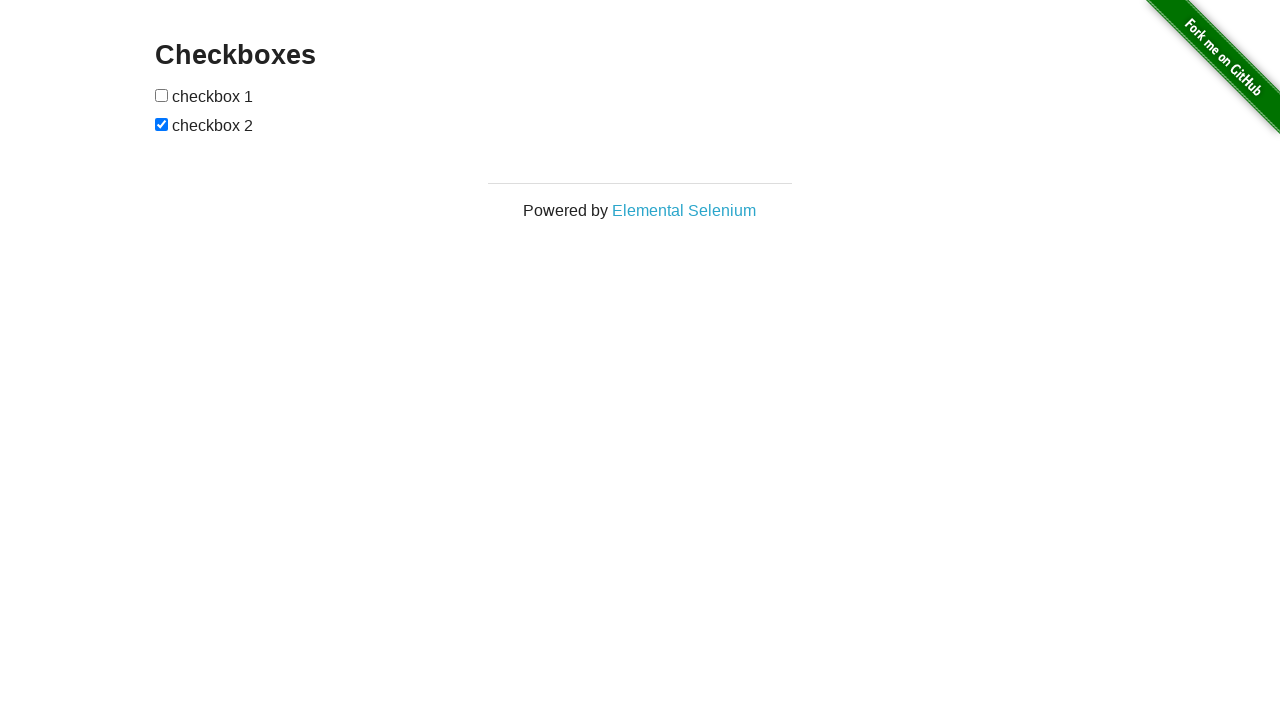

Clicked first checkbox to toggle its state at (162, 95) on (//input[@type='checkbox'])[1]
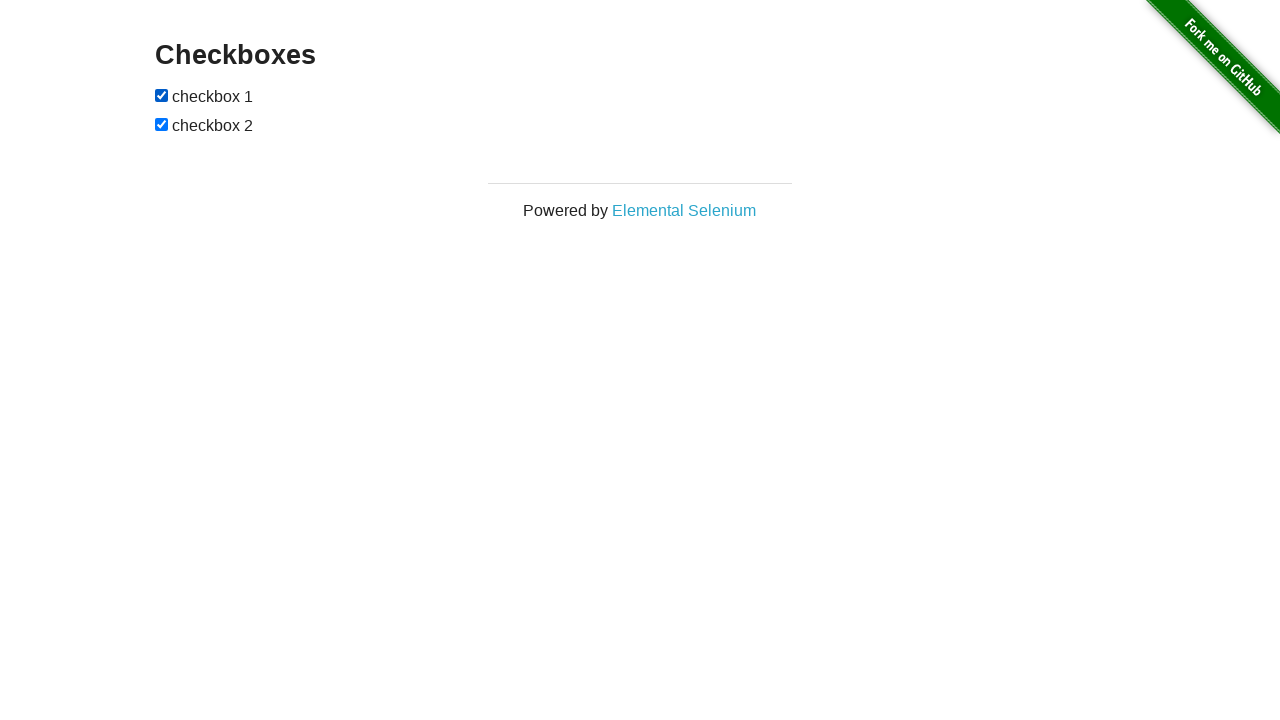

Verified first checkbox is checked
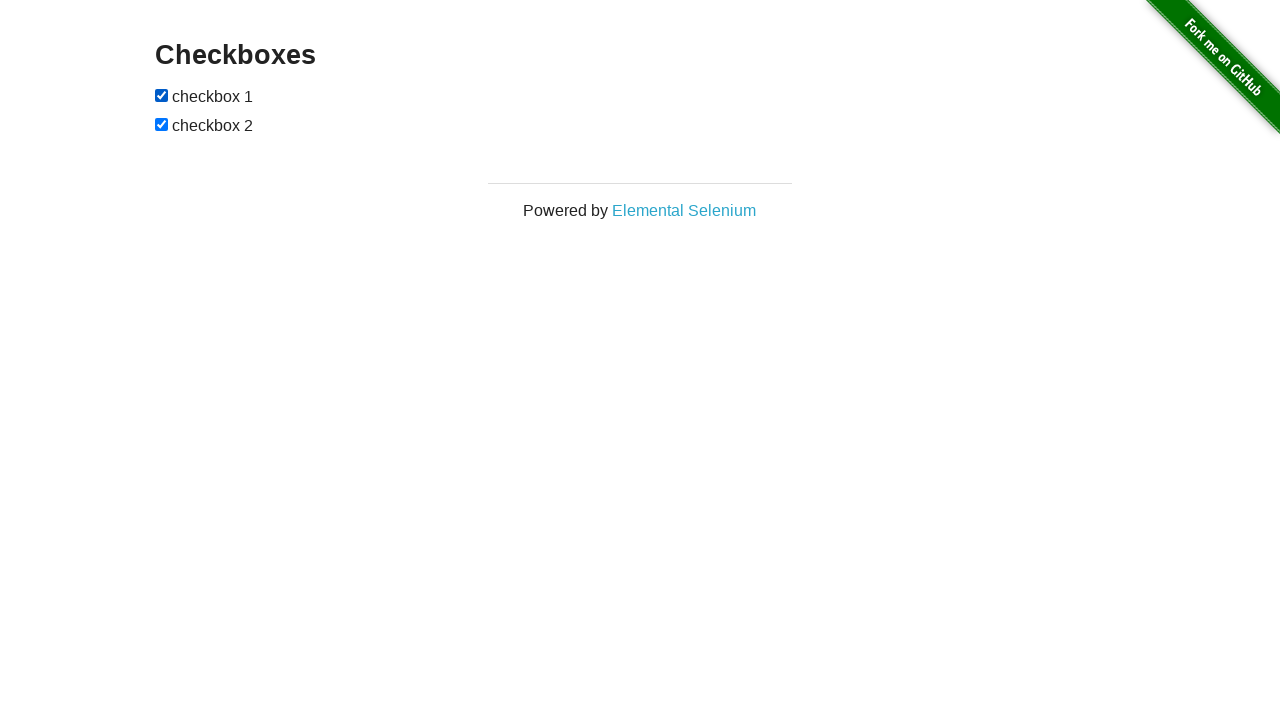

Verified second checkbox is checked
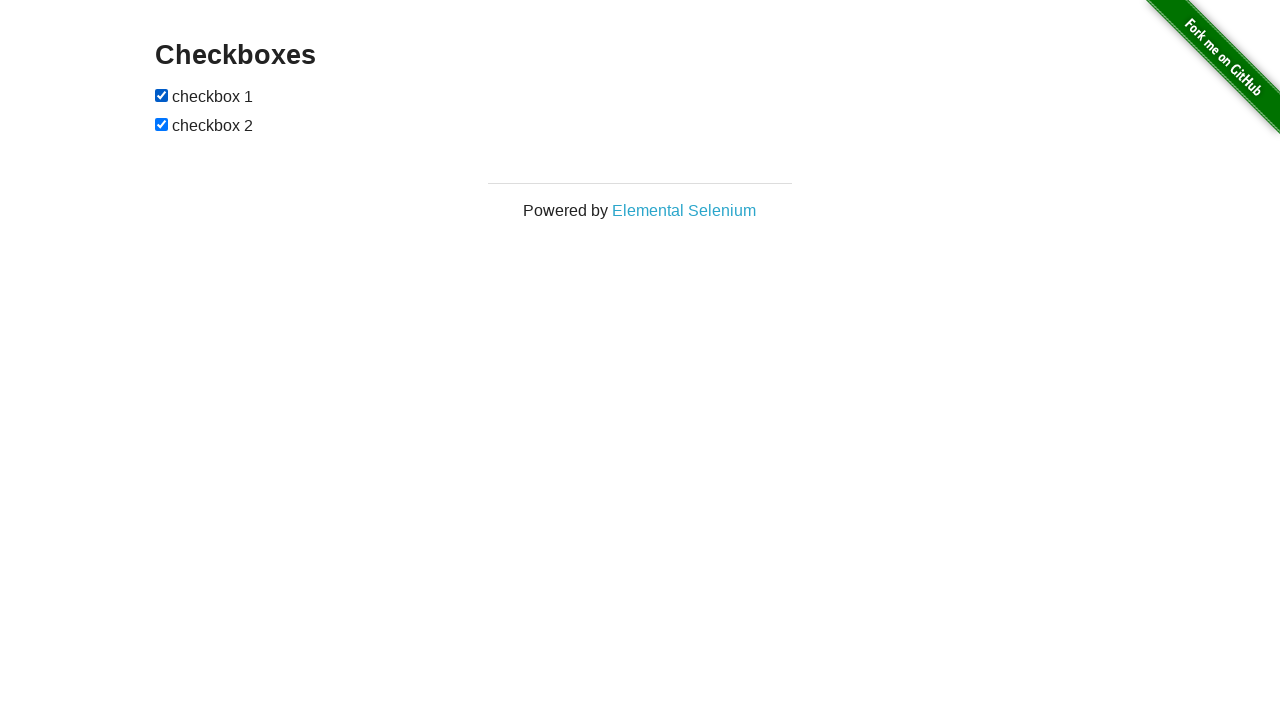

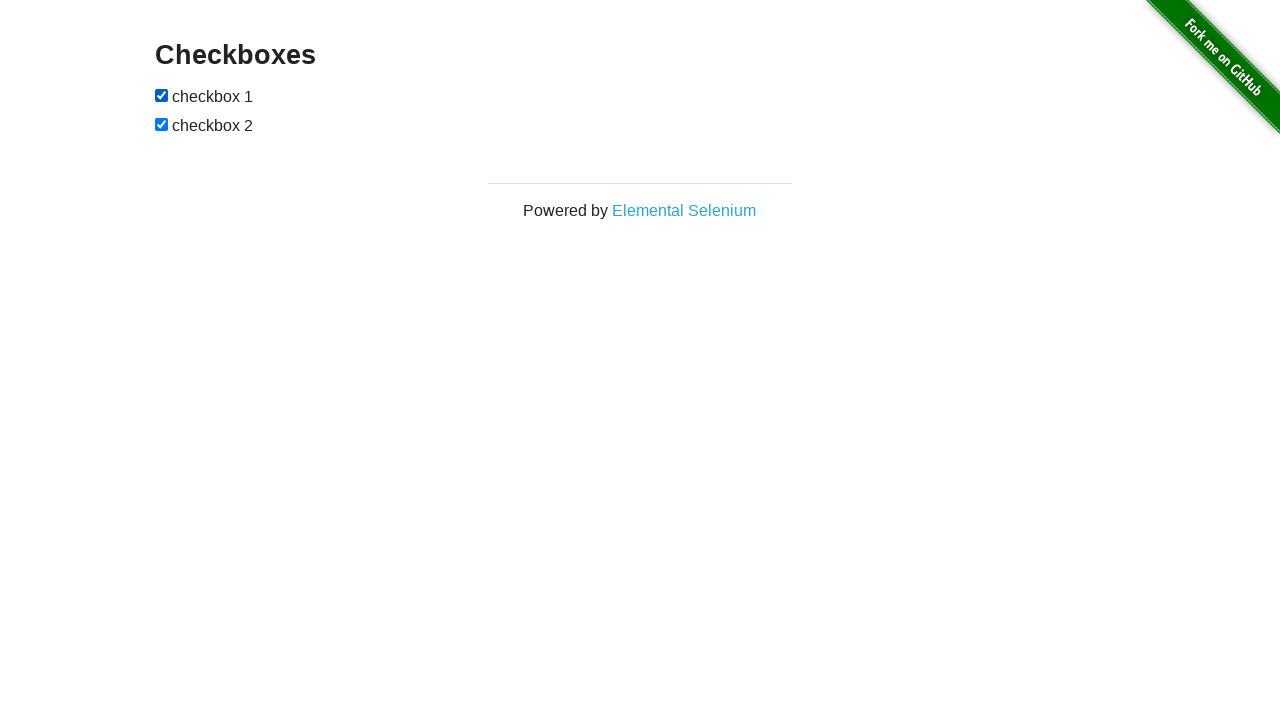